Tests checkbox functionality by navigating to the checkboxes page and toggling a checkbox

Starting URL: https://the-internet.herokuapp.com/

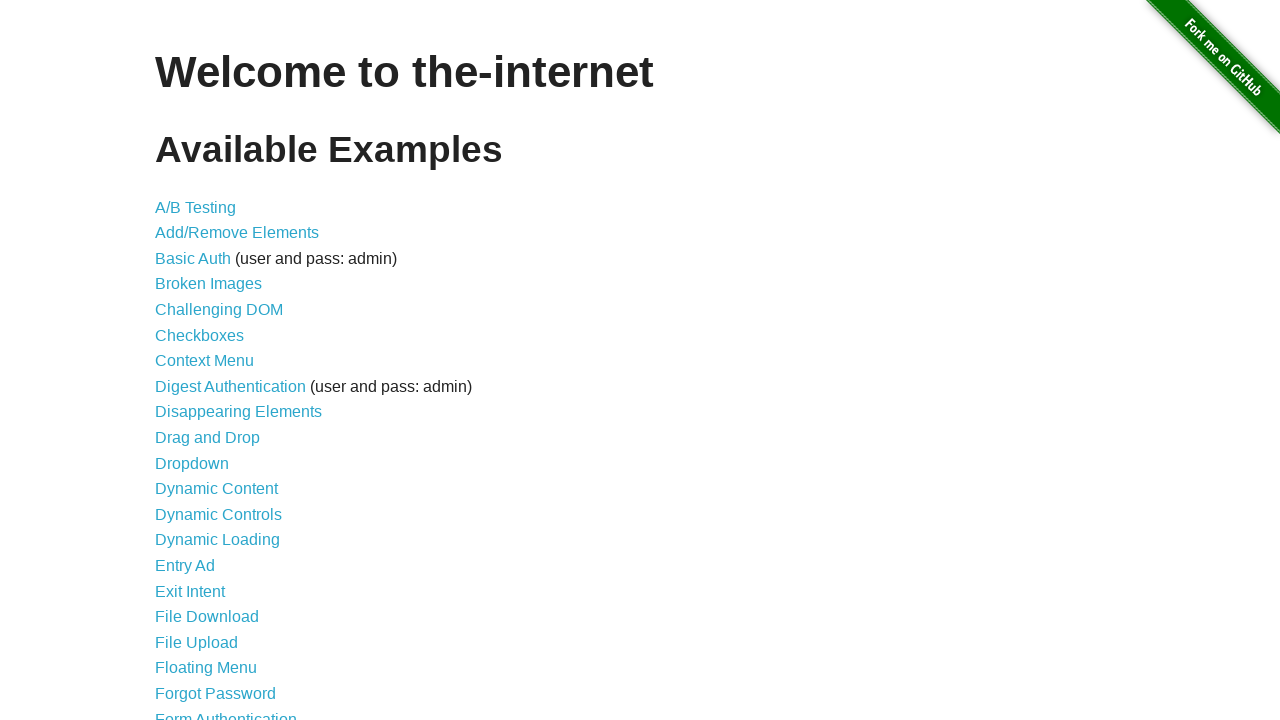

Clicked link to navigate to checkboxes page at (200, 335) on xpath=//a[contains(@href, '/checkboxes')]
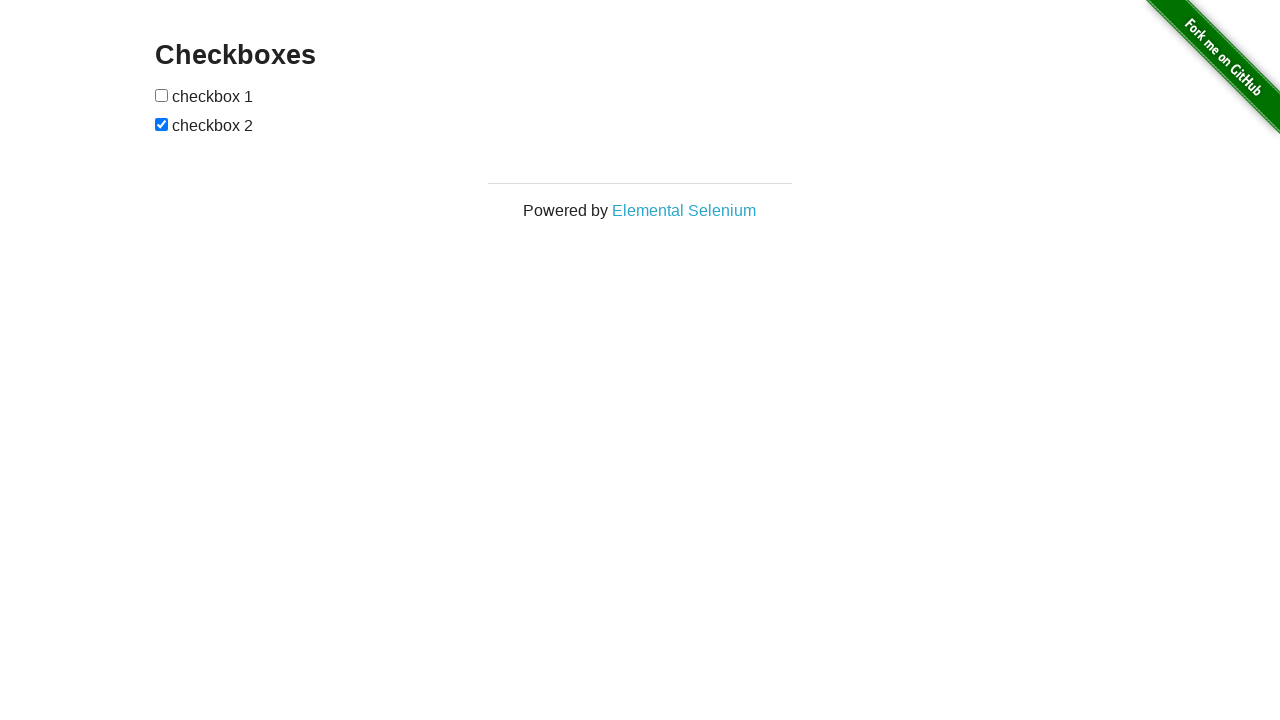

Checkboxes page loaded successfully
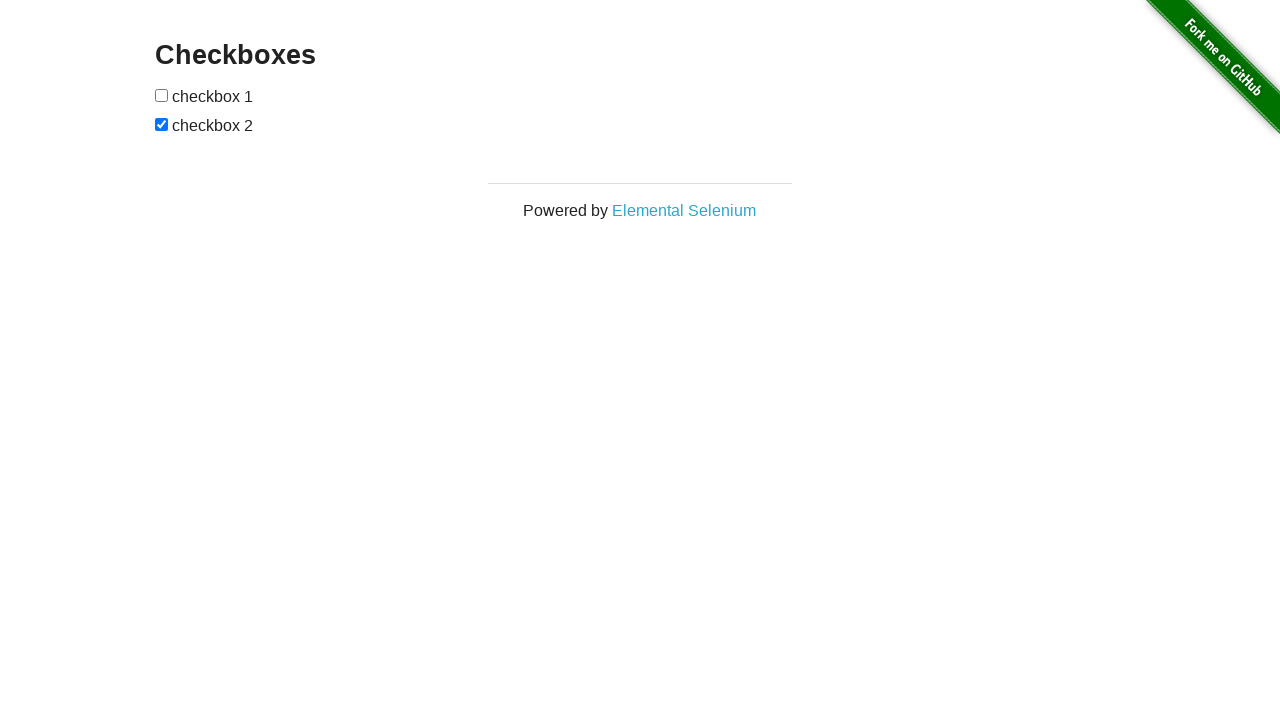

Toggled the first checkbox at (162, 95) on xpath=//input[@type='checkbox'][1]
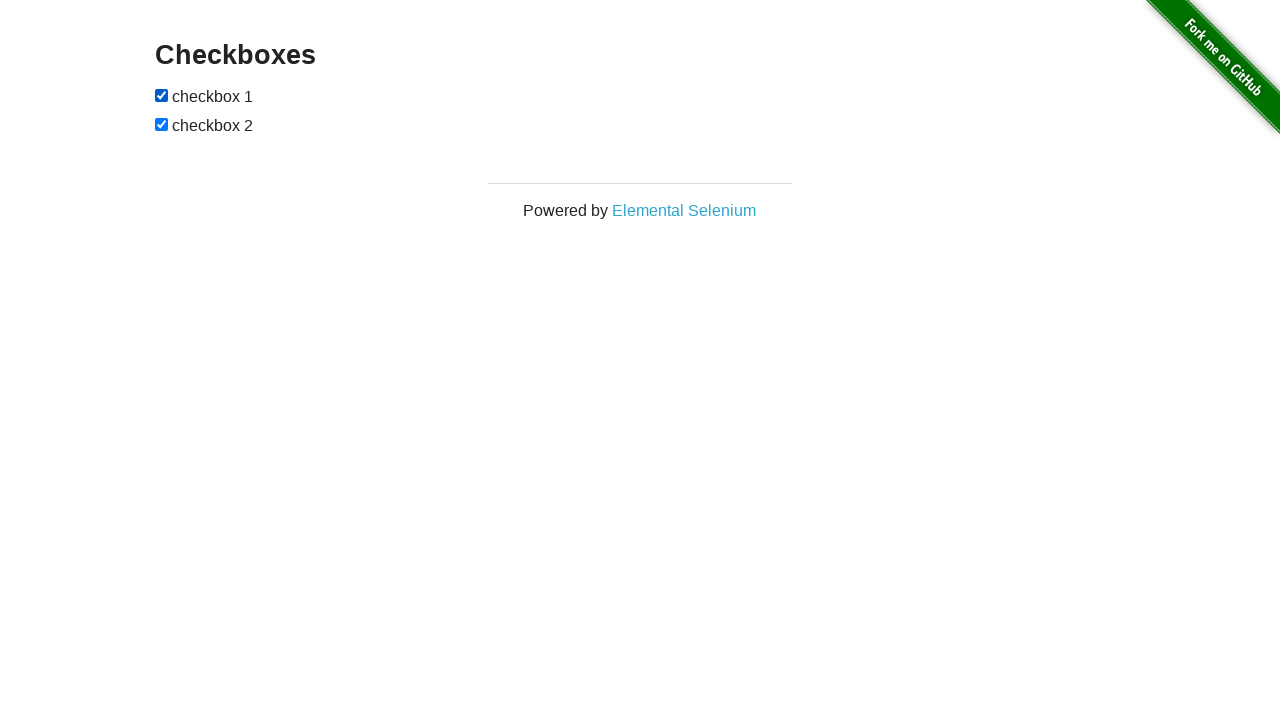

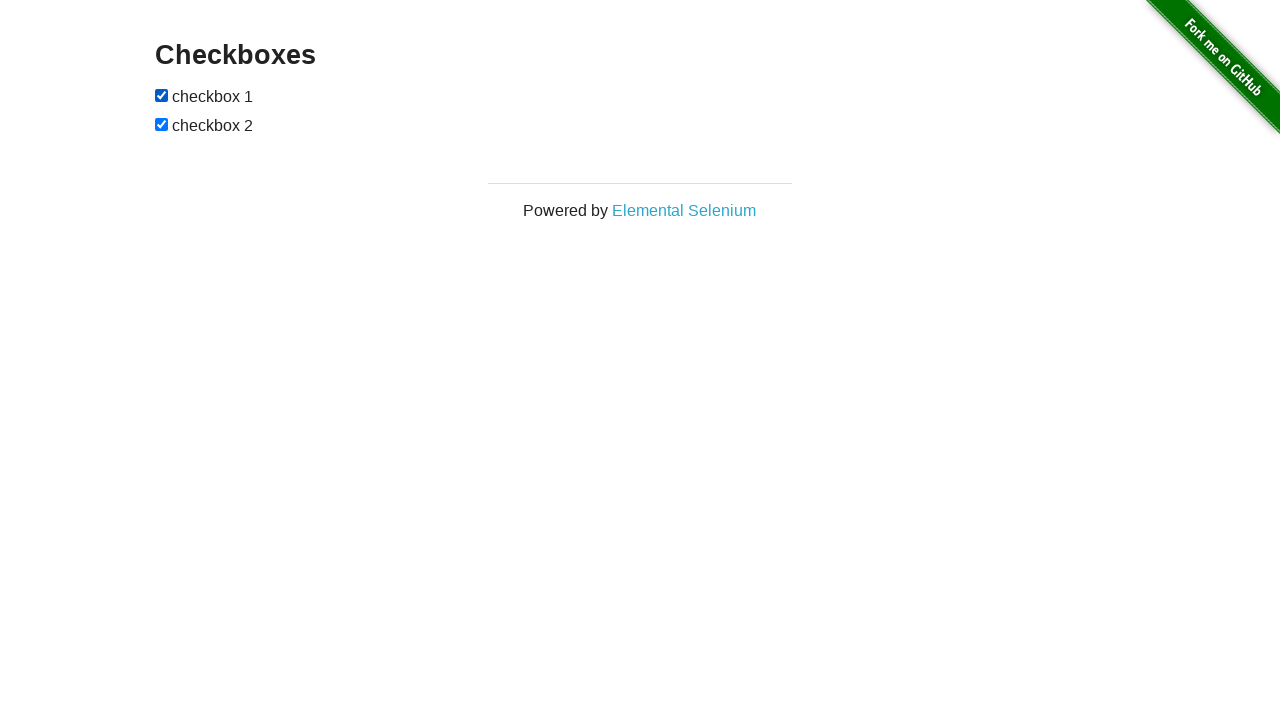